Tests checkbox functionality on an HTML forms demo page by scrolling to the checkboxes section, clicking each checkbox in sequence, and verifying their checked state.

Starting URL: https://echoecho.com/htmlforms09.htm

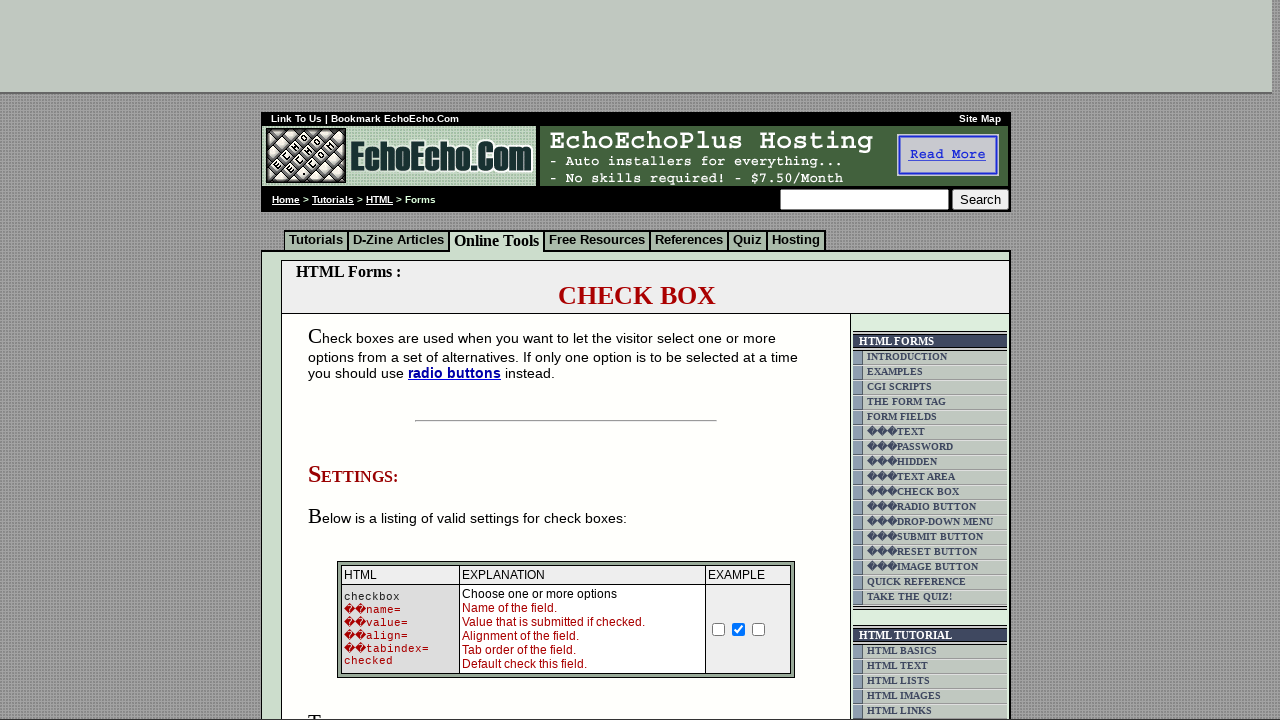

Navigated to HTML forms demo page
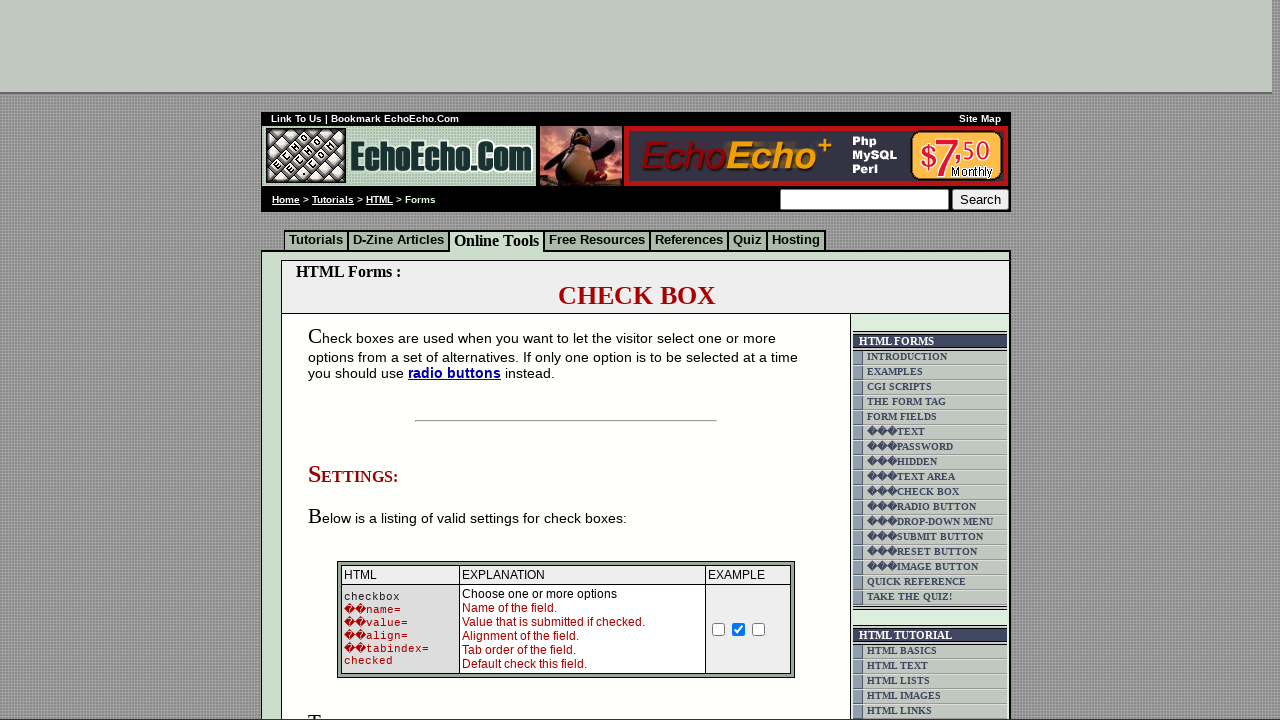

Scrolled down to checkbox section
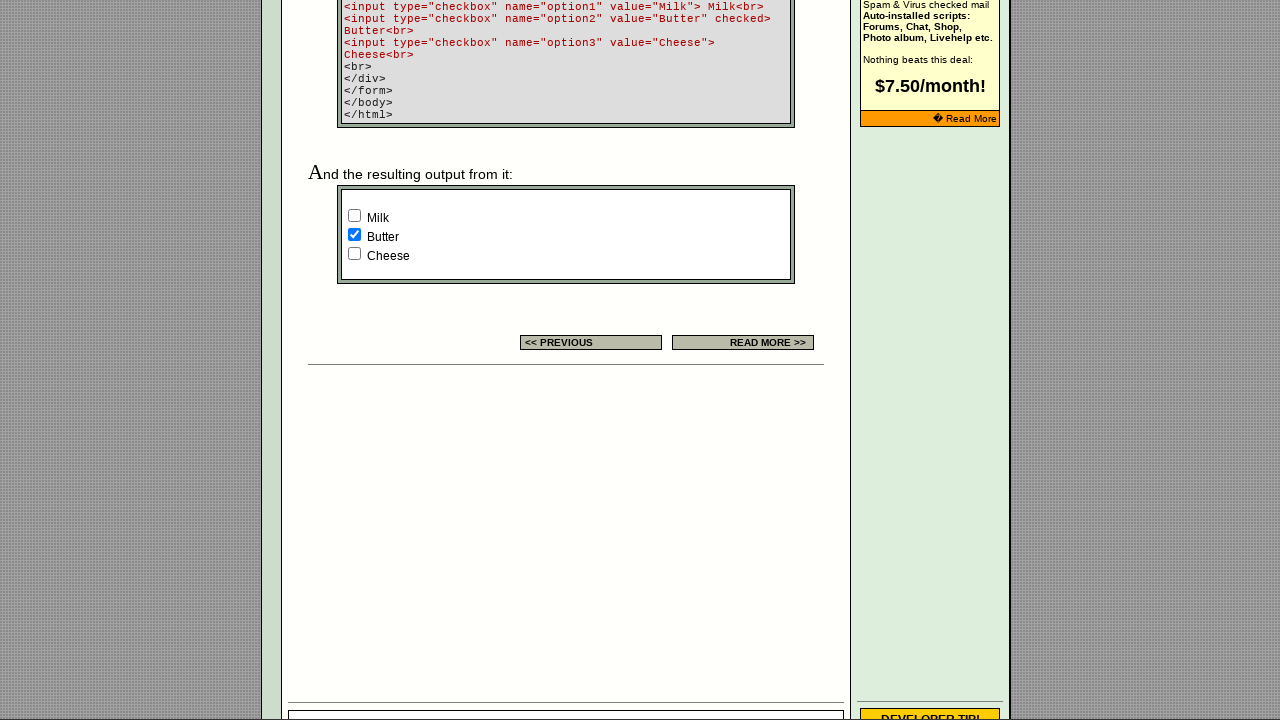

Waited for page to settle after scroll
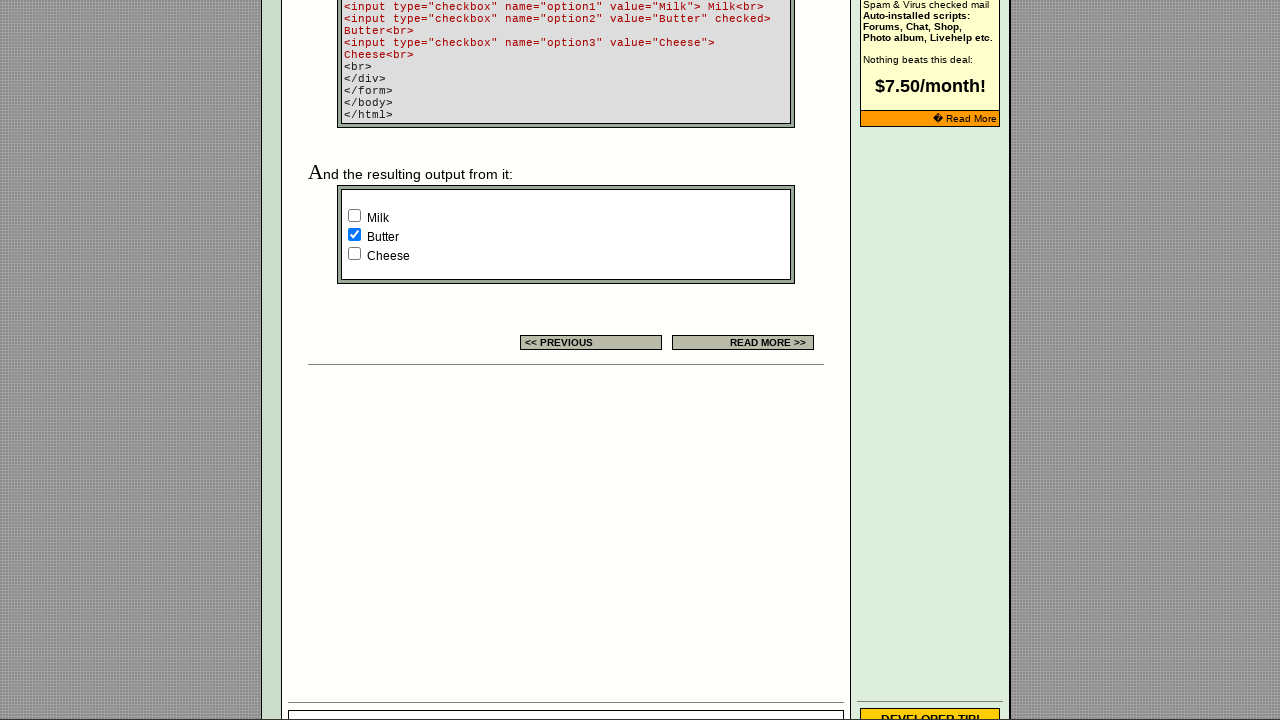

Located all checkboxes with name 'option1'
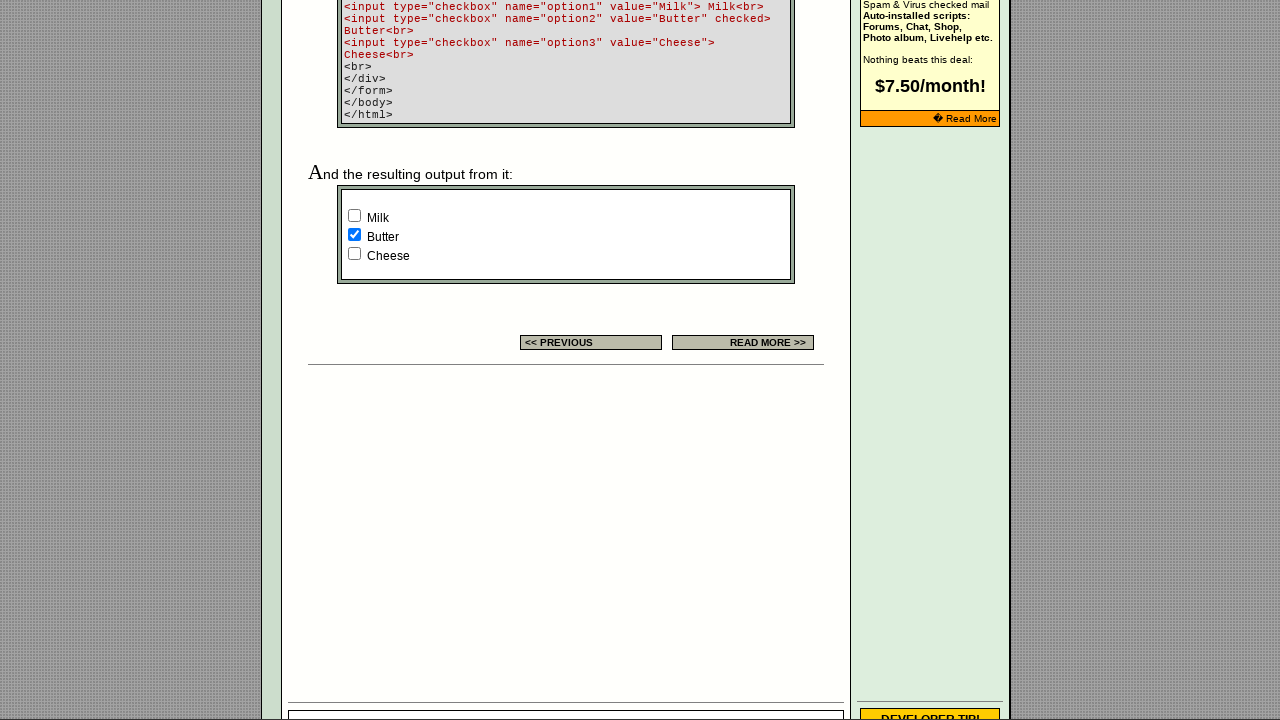

Found 1 checkboxes
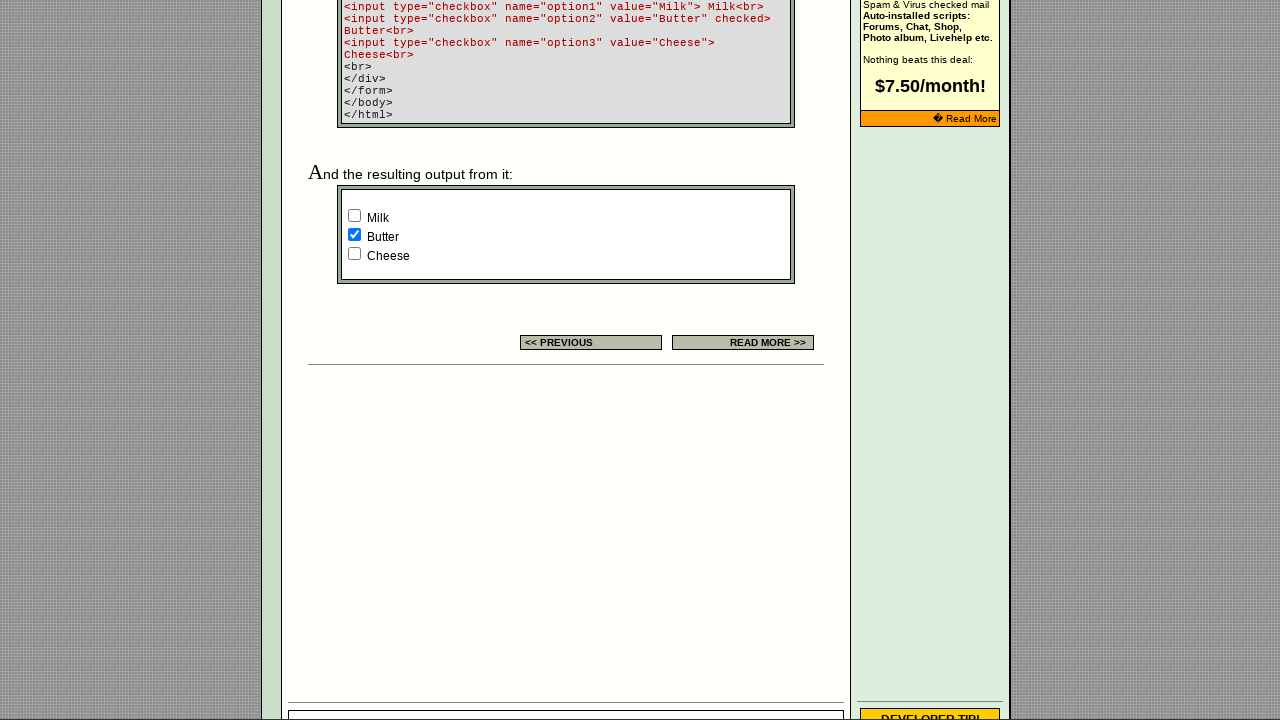

Clicked checkbox 1 of 1 at (354, 216) on xpath=//*[@name='option1'] >> nth=0
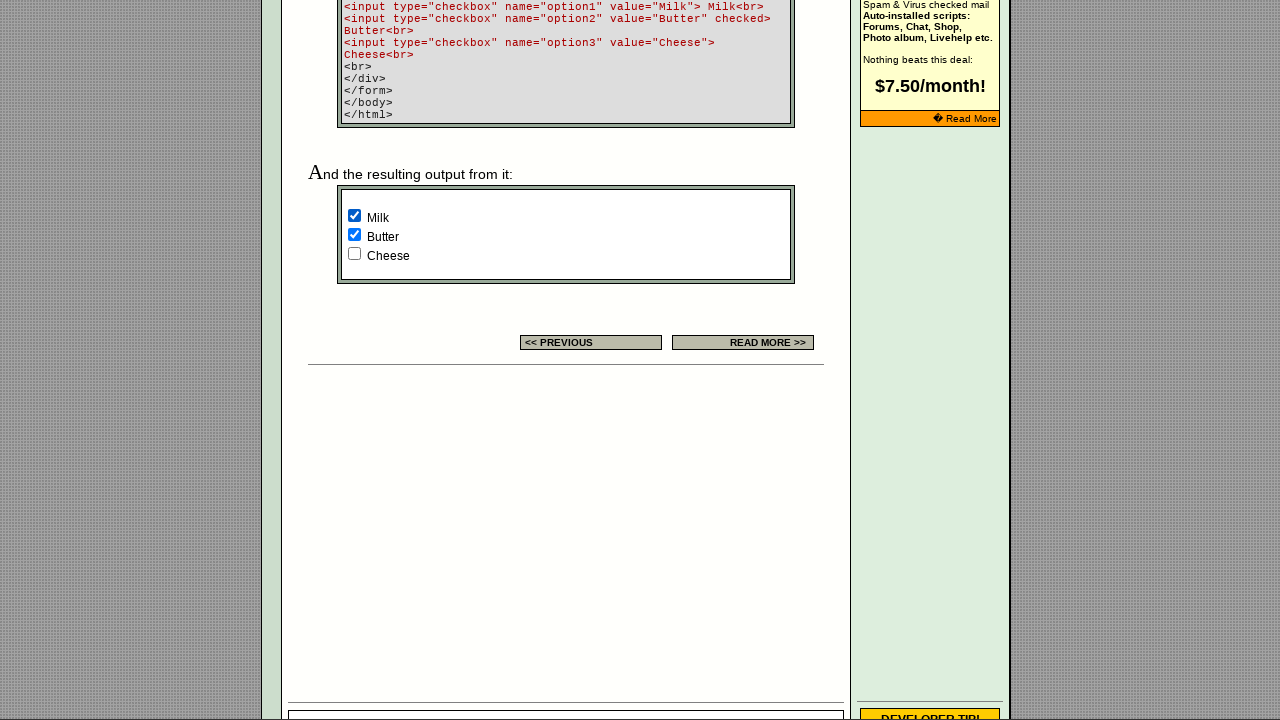

Verified checkboxes are present and interactable
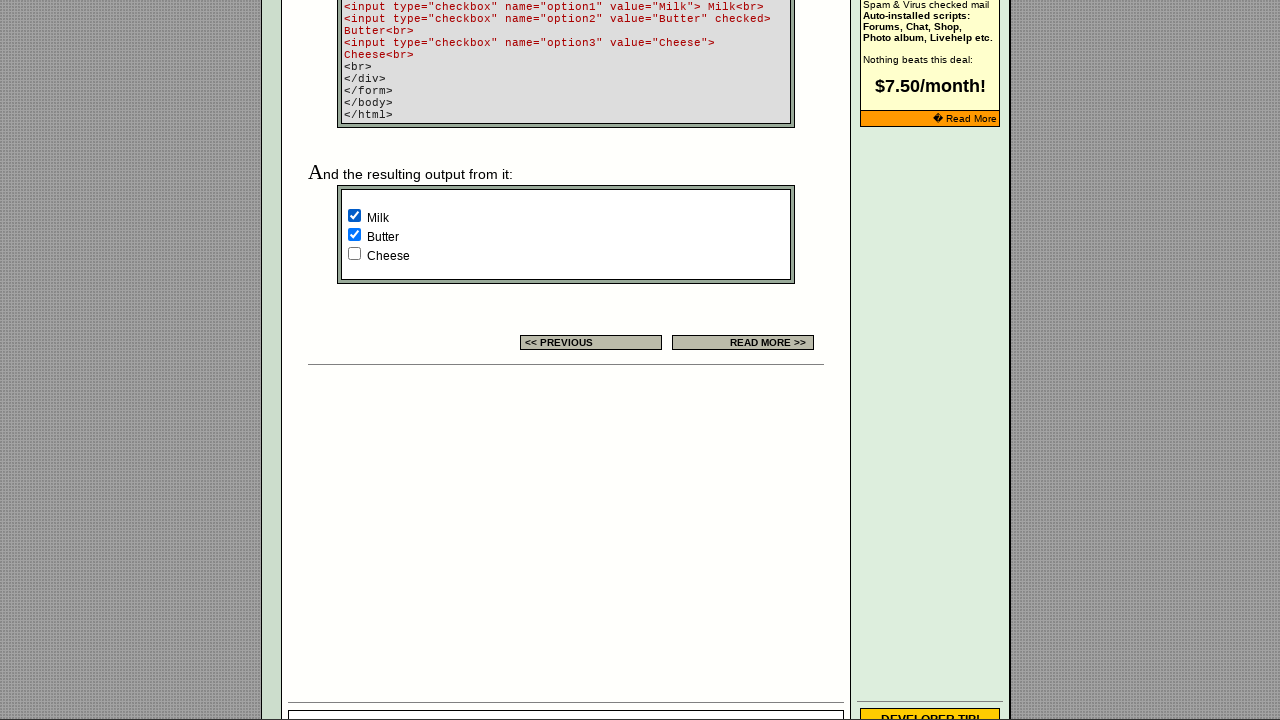

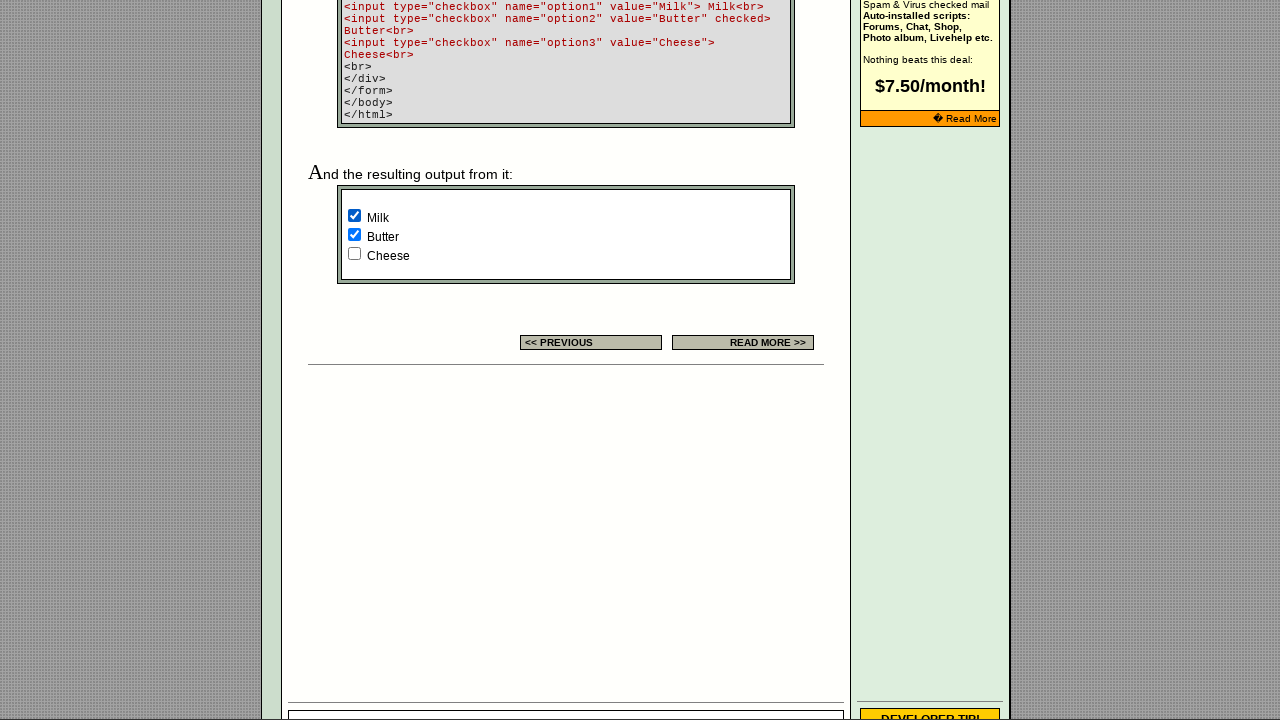